Opens DuckDuckGo search engine homepage and takes a screenshot of the page

Starting URL: https://duckduckgo.com/

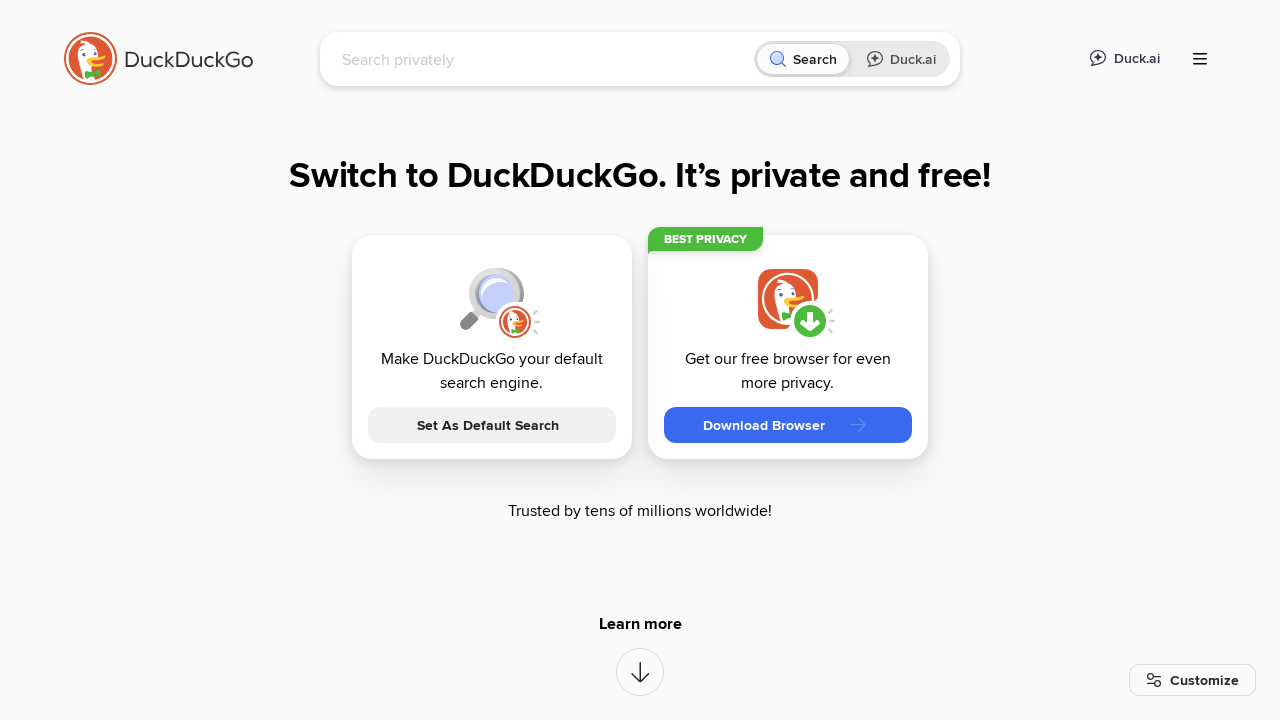

DuckDuckGo homepage loaded and network idle
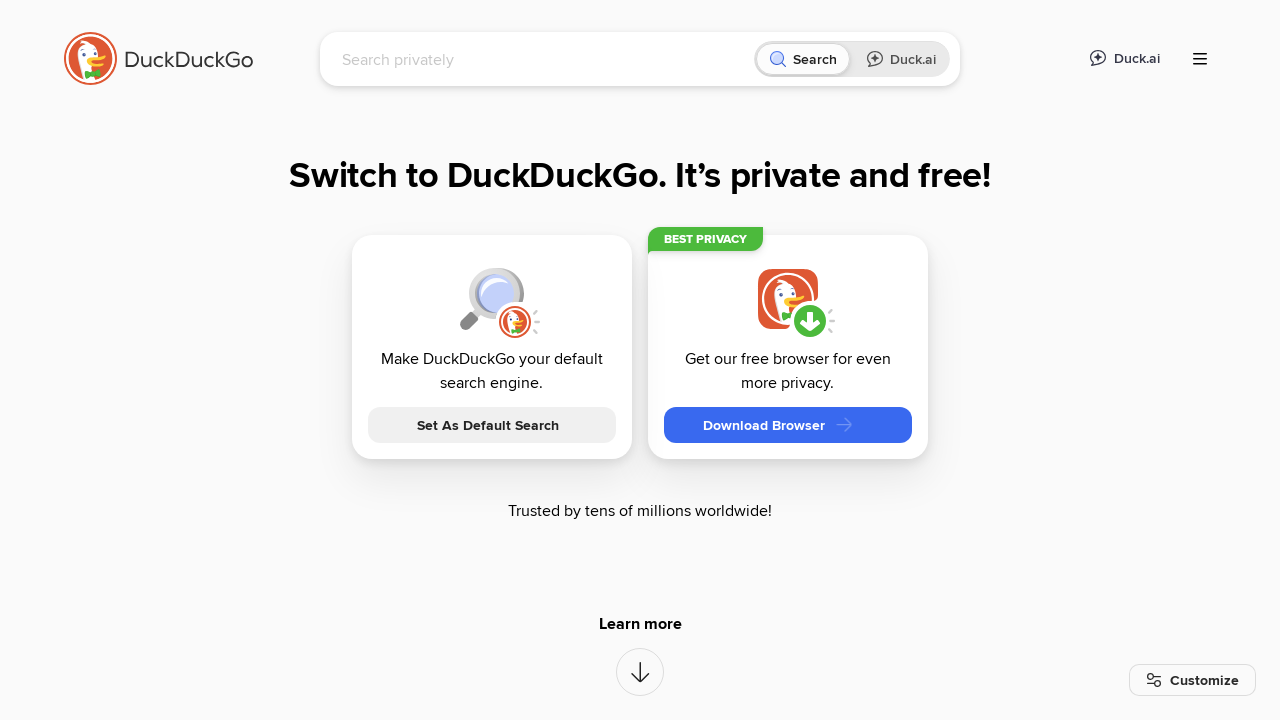

Search box is visible on the page
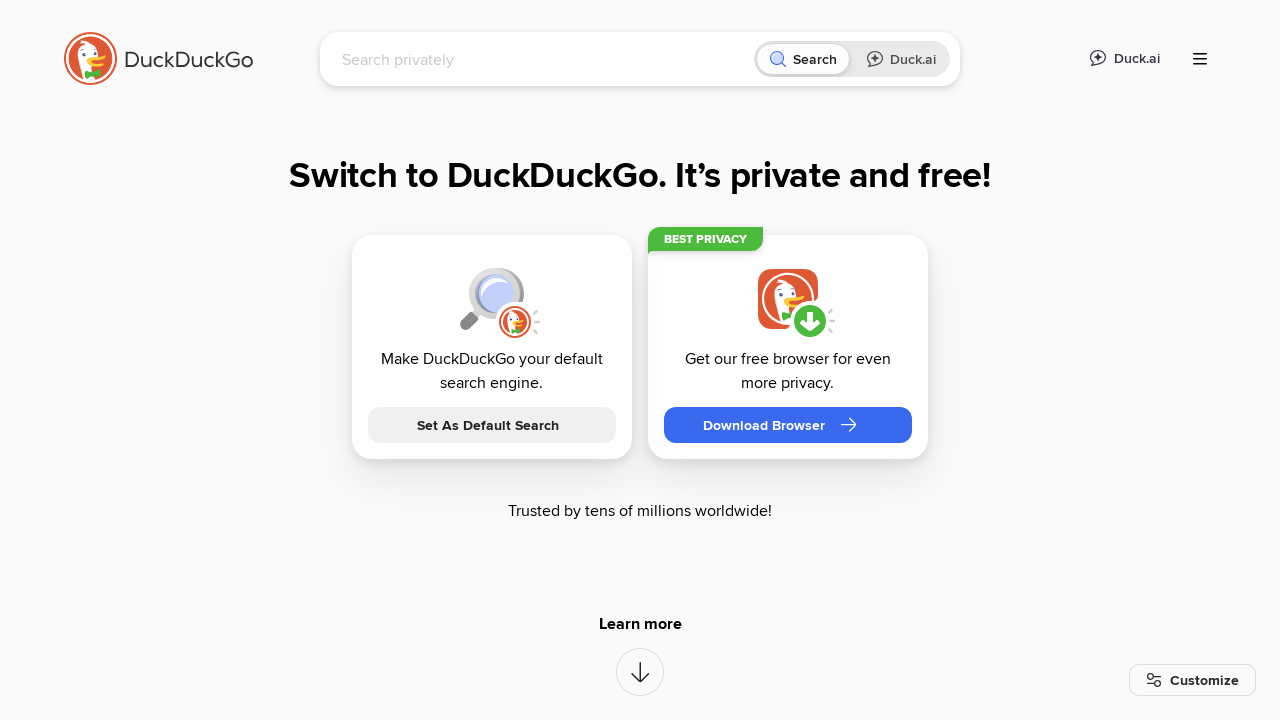

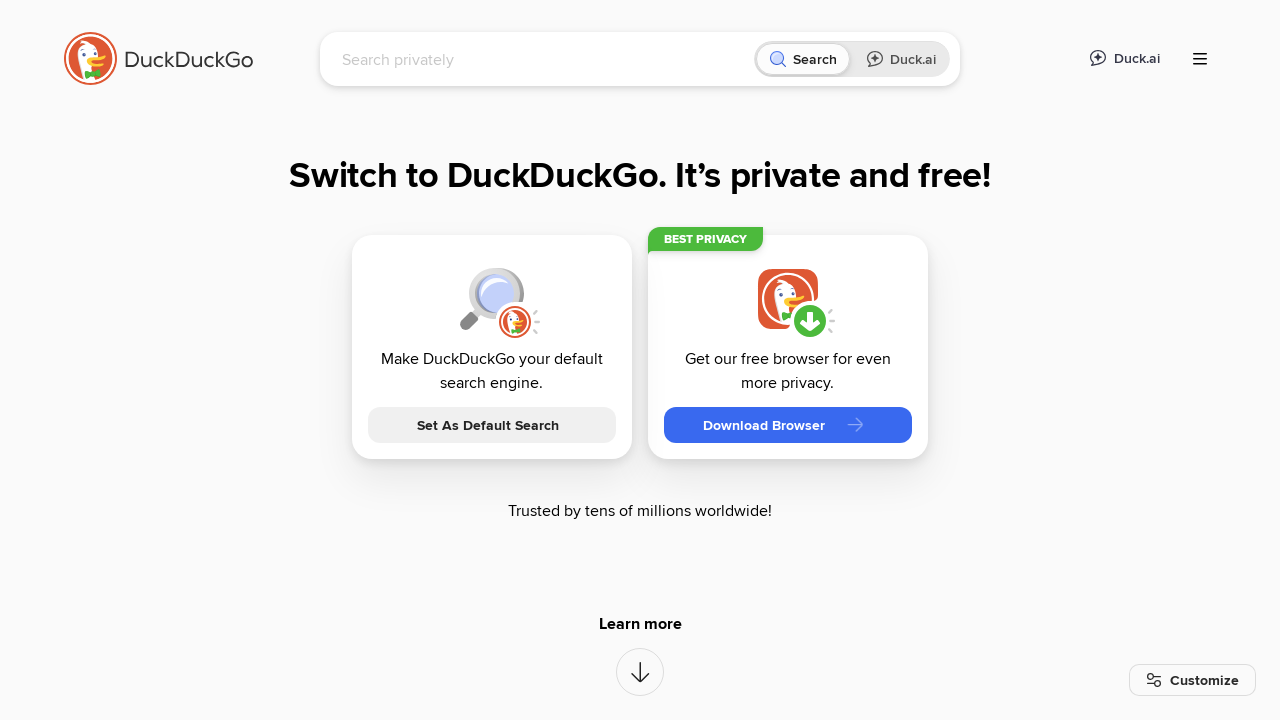